Tests navigation to nested frames page and switches through multiple iframe levels to access content within the middle frame

Starting URL: http://the-internet.herokuapp.com/

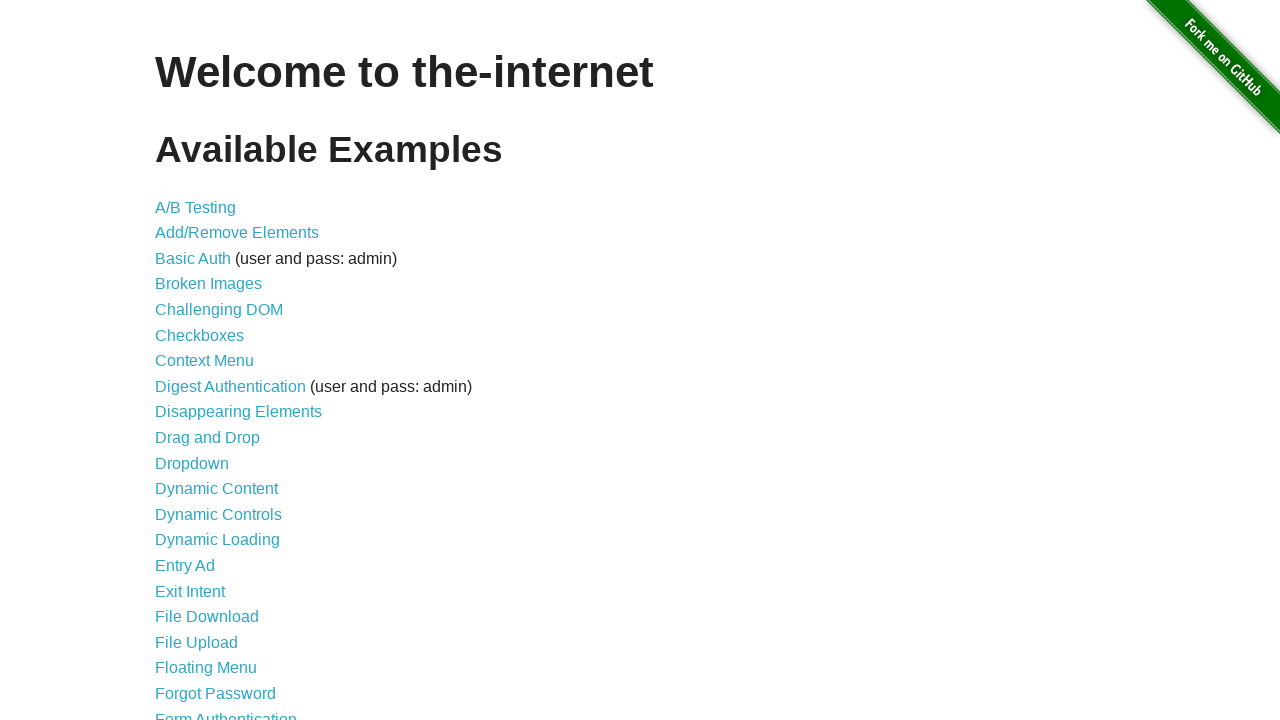

Clicked on 'Nested Frames' link at (210, 395) on text=Nested Frames
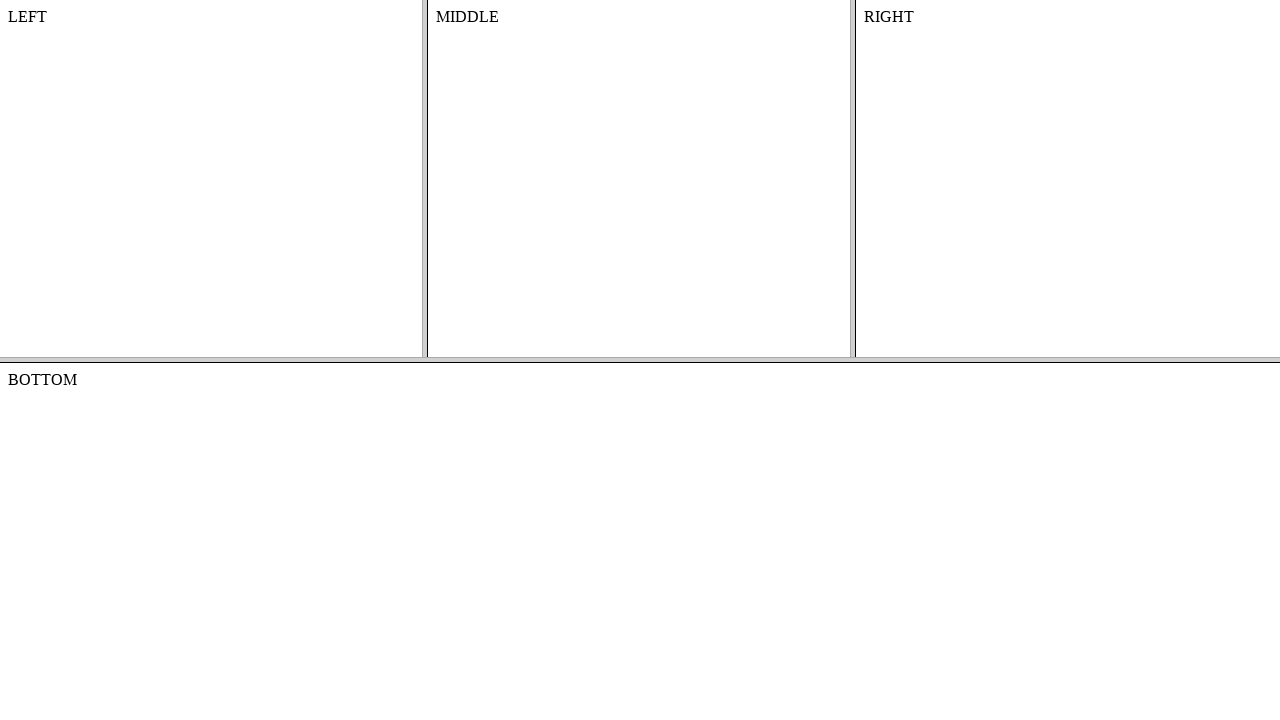

Located and switched to top frame
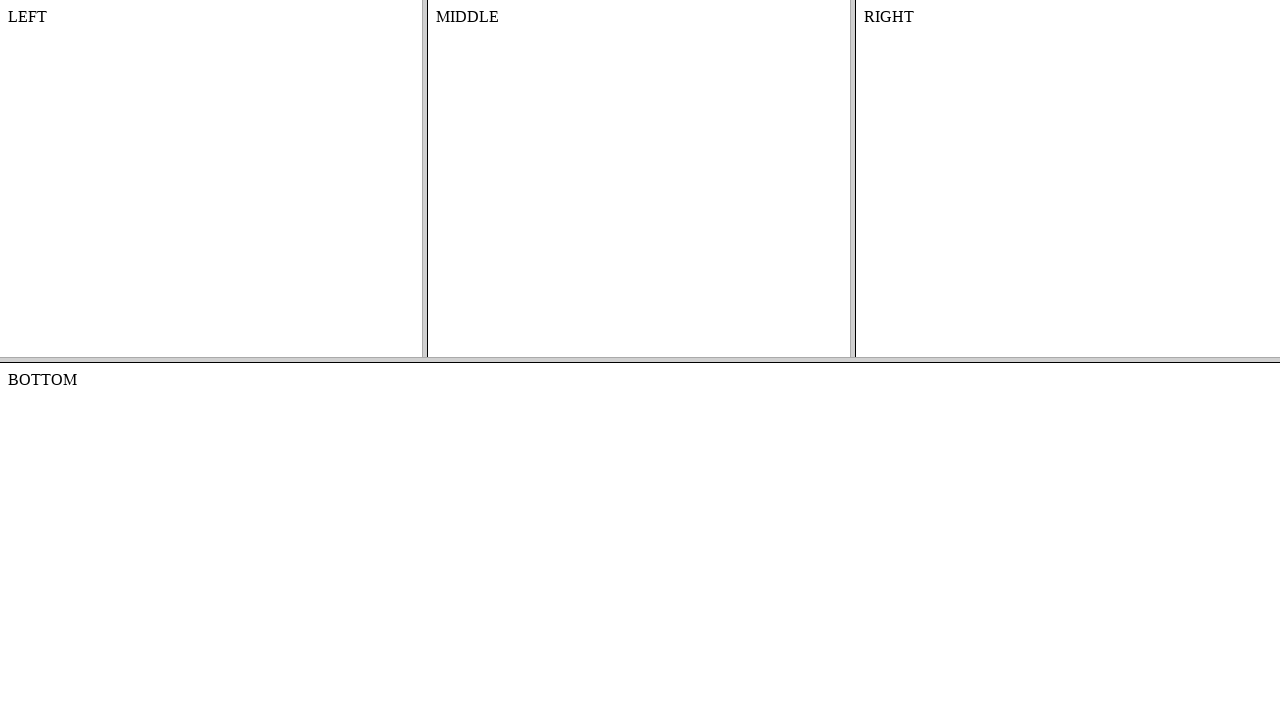

Located middle frame nested within top frame
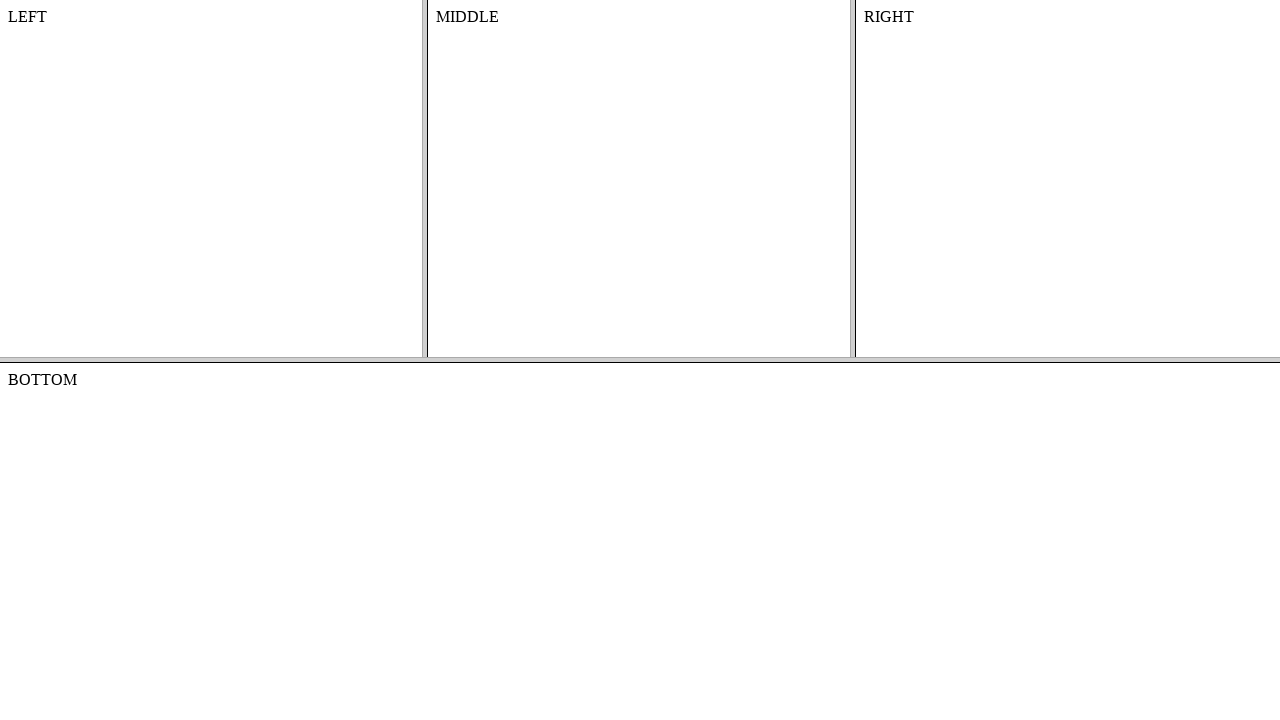

Content element found and loaded in middle frame
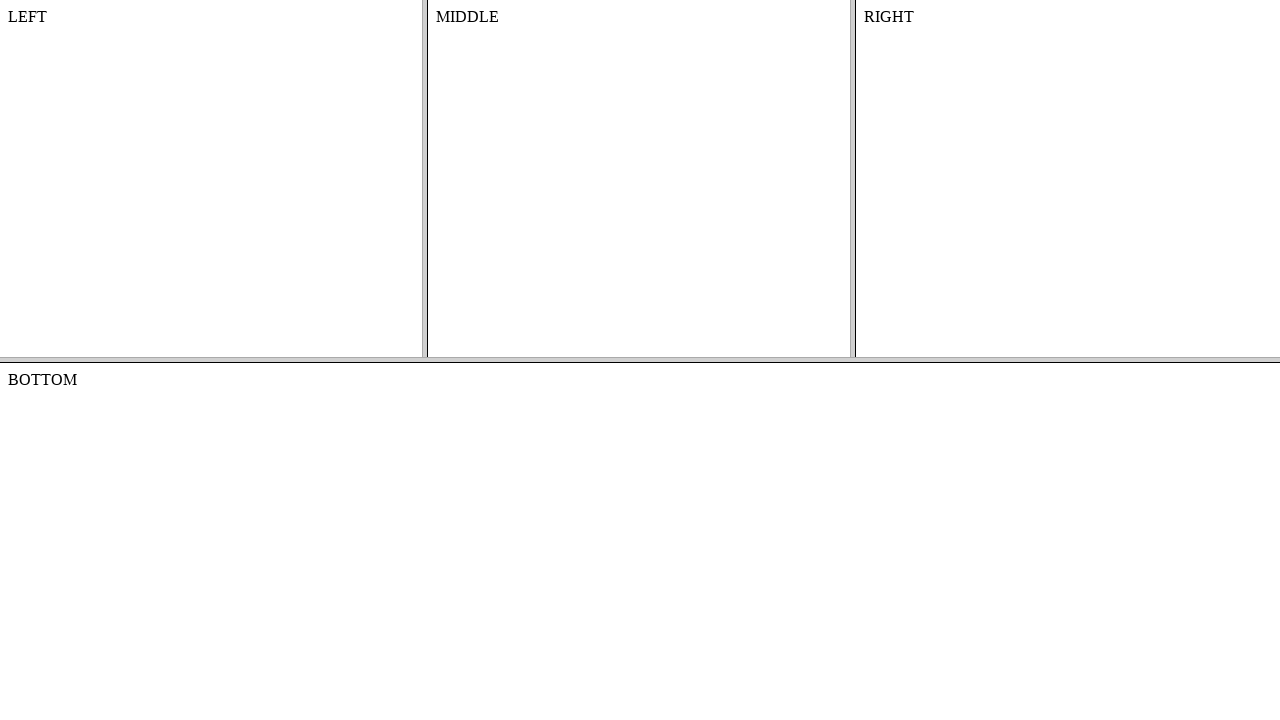

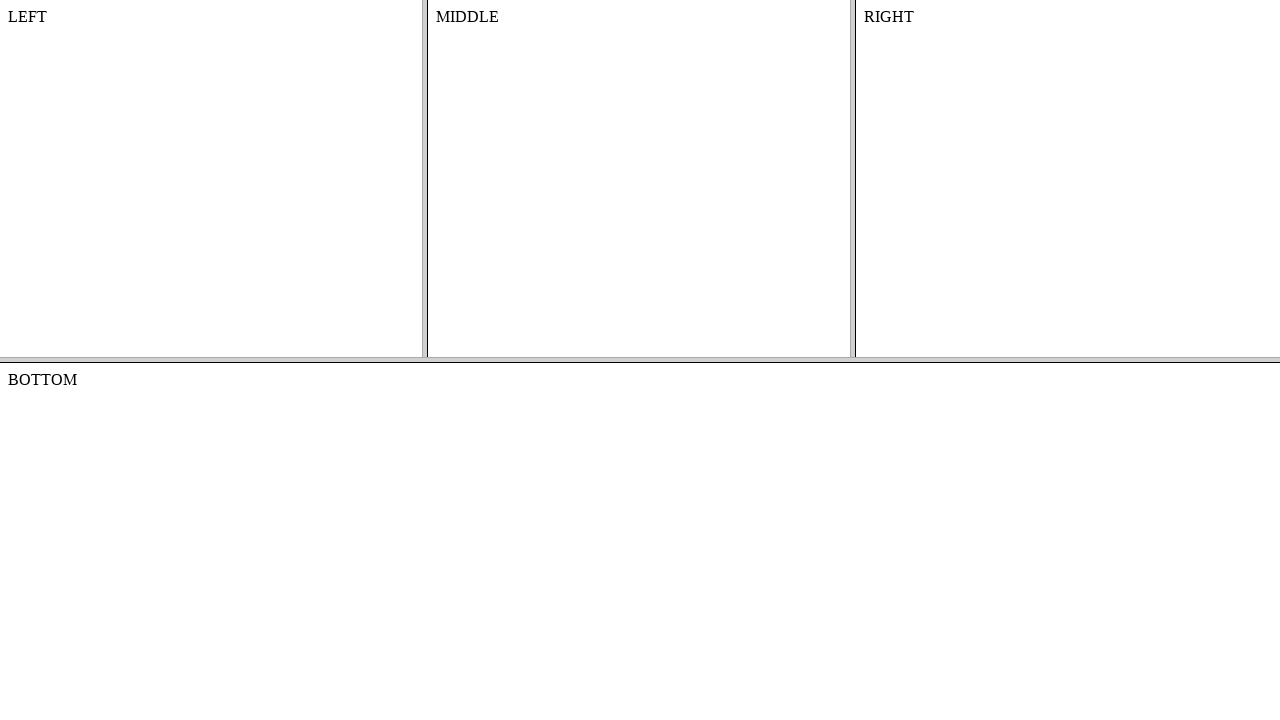